Tests that other controls are hidden when editing a todo item

Starting URL: https://demo.playwright.dev/todomvc

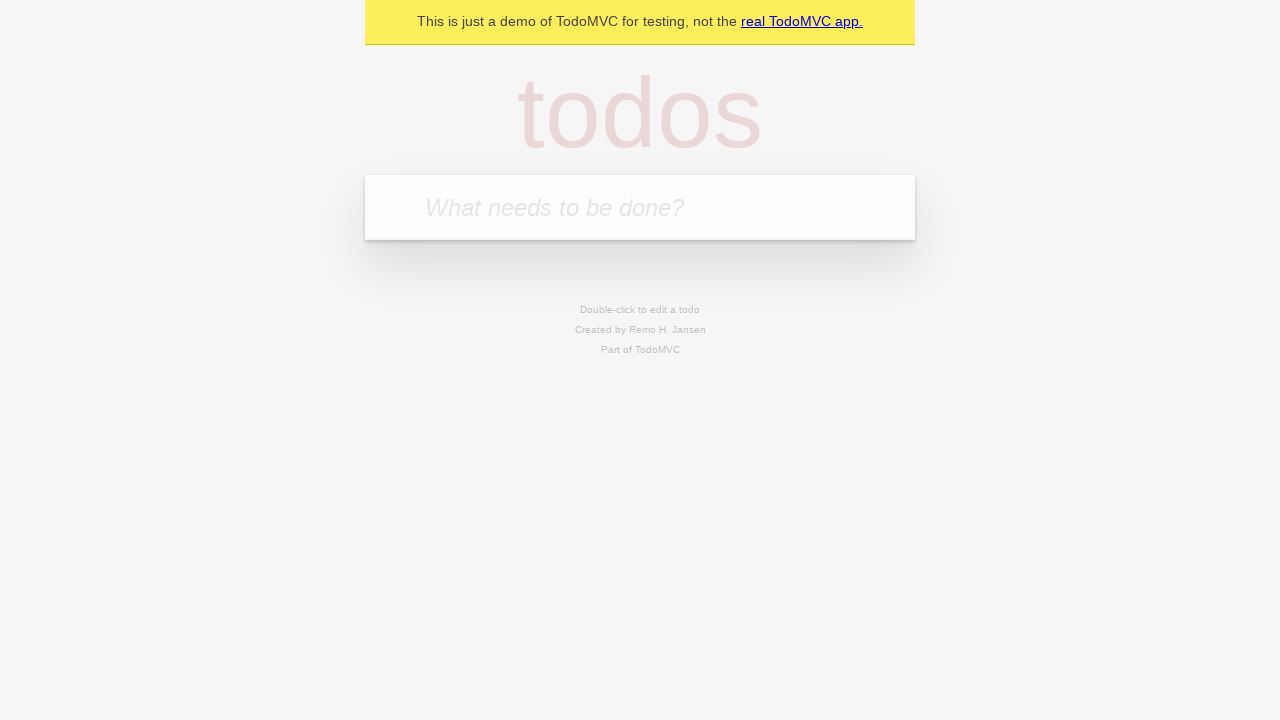

Filled todo input with 'buy some cheese' on internal:attr=[placeholder="What needs to be done?"i]
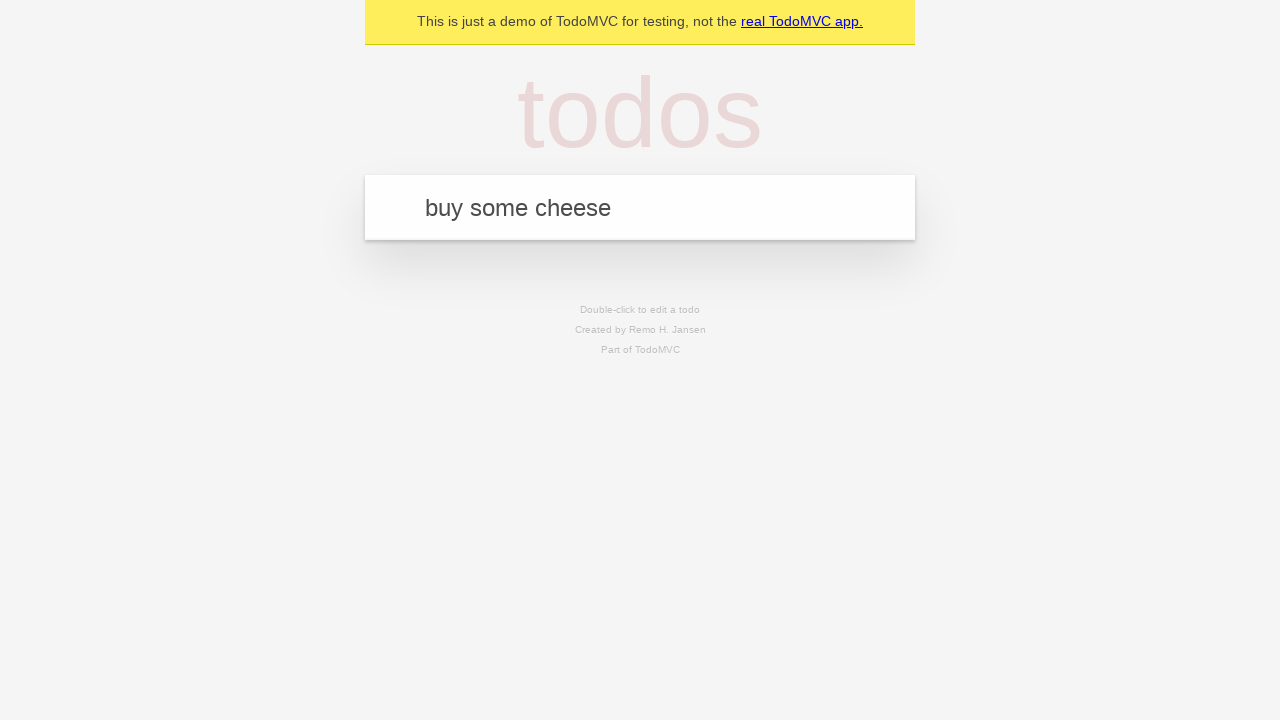

Pressed Enter to add first todo on internal:attr=[placeholder="What needs to be done?"i]
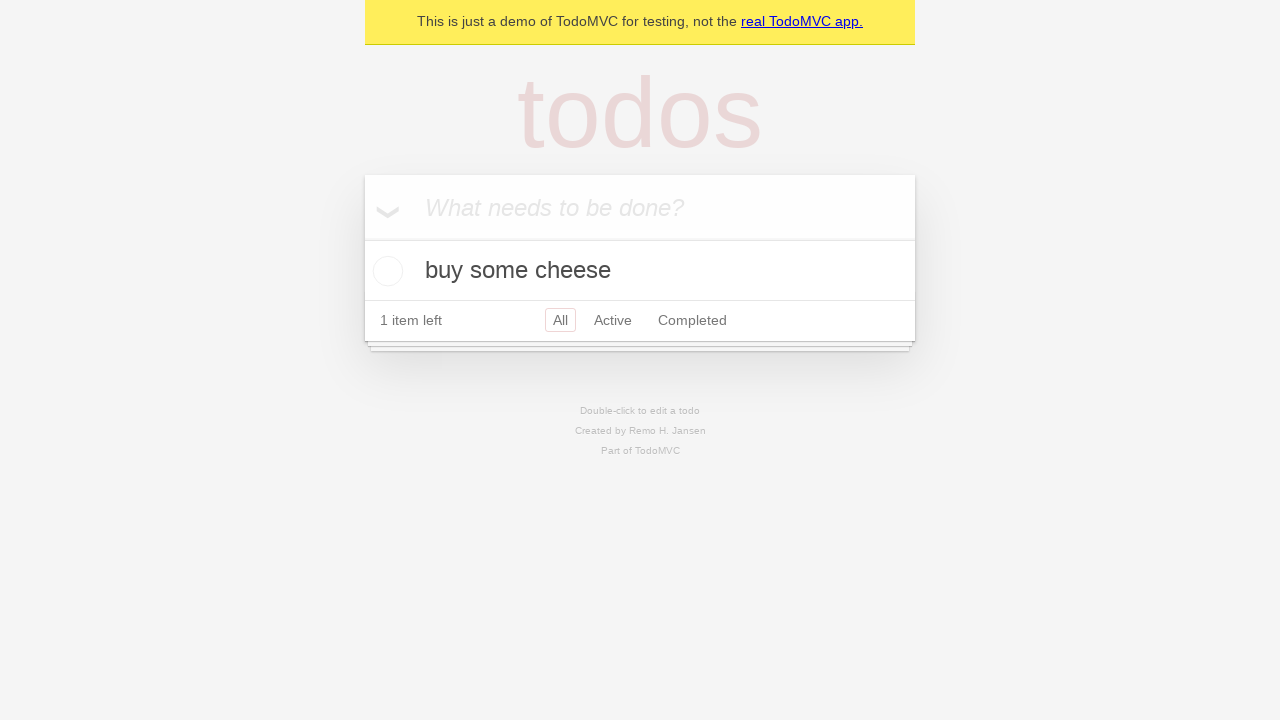

Filled todo input with 'feed the cat' on internal:attr=[placeholder="What needs to be done?"i]
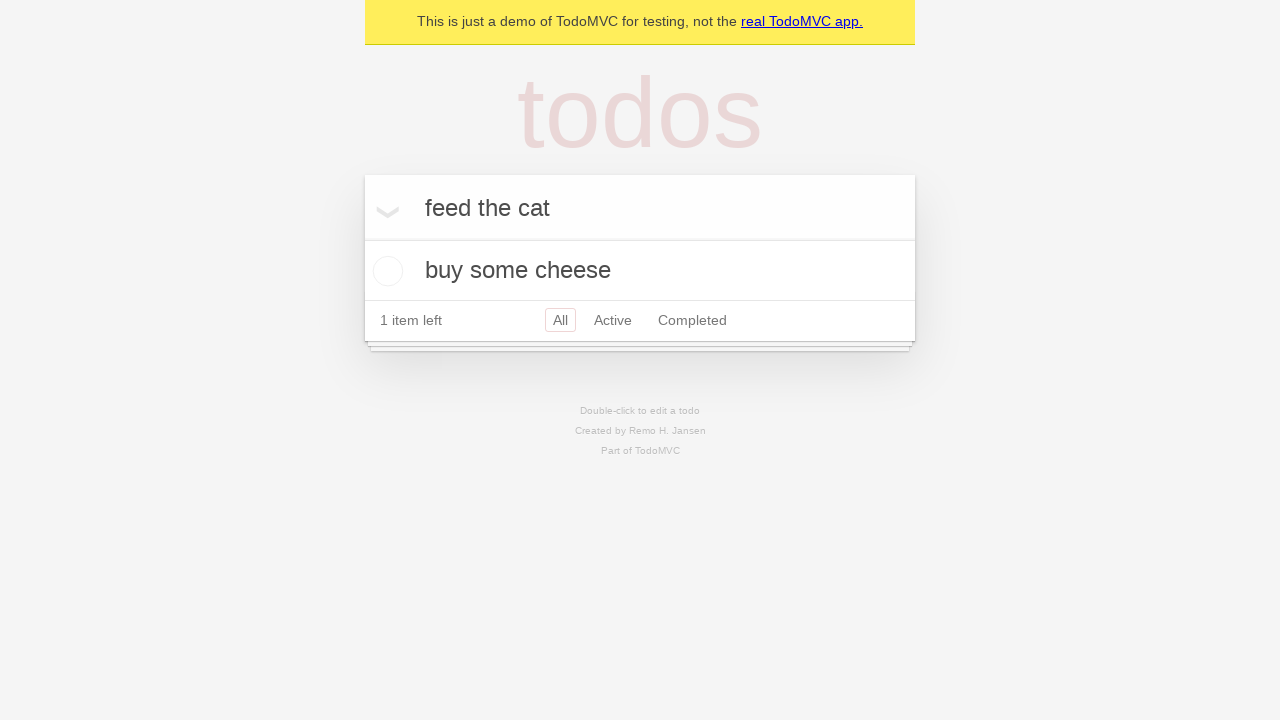

Pressed Enter to add second todo on internal:attr=[placeholder="What needs to be done?"i]
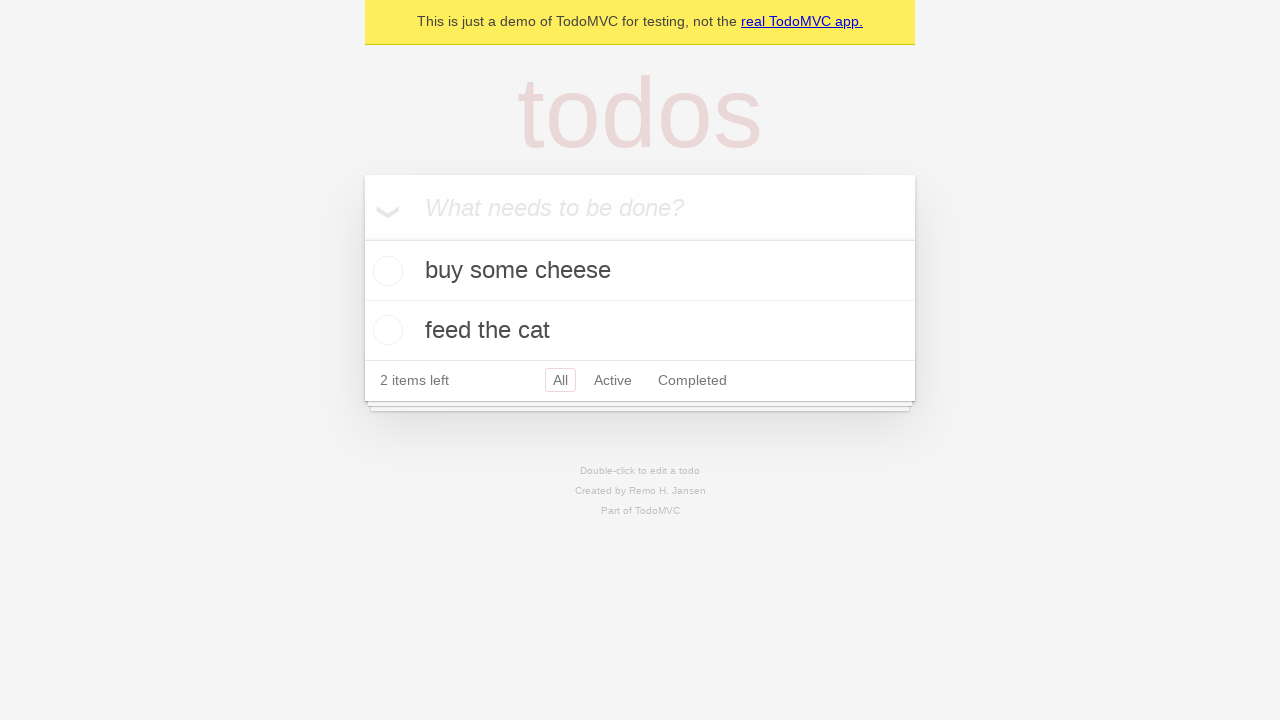

Filled todo input with 'book a doctors appointment' on internal:attr=[placeholder="What needs to be done?"i]
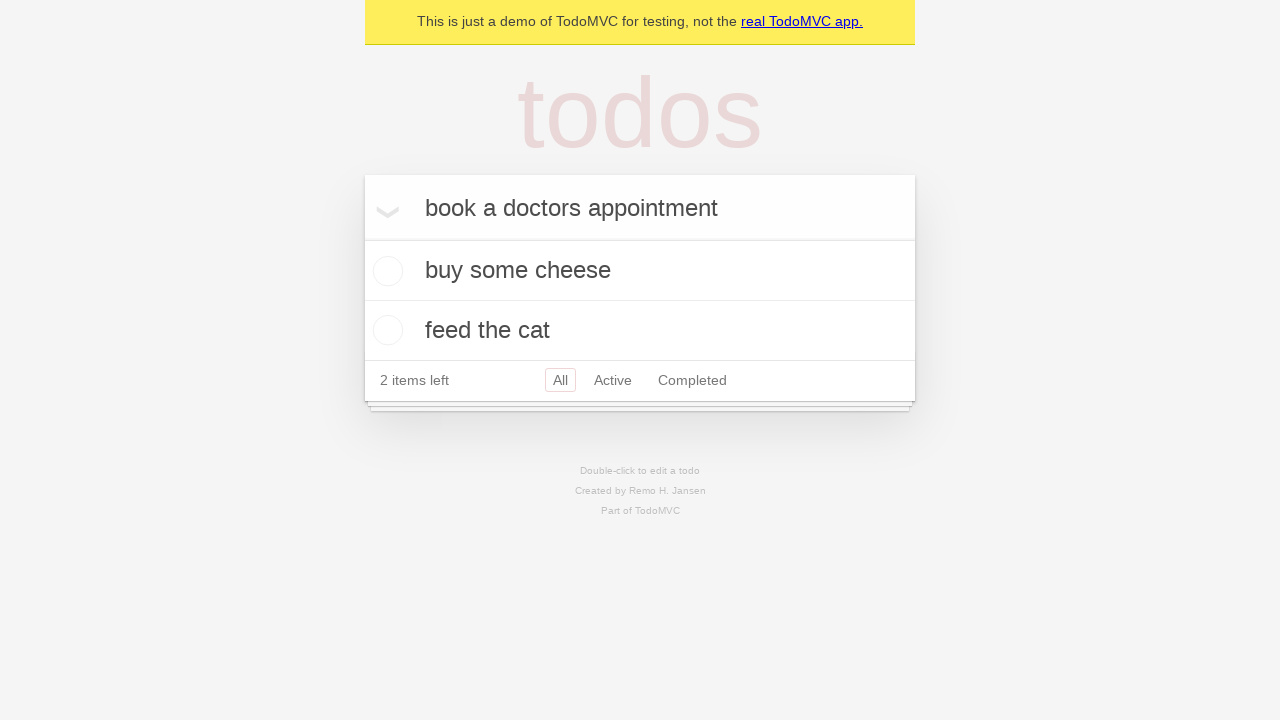

Pressed Enter to add third todo on internal:attr=[placeholder="What needs to be done?"i]
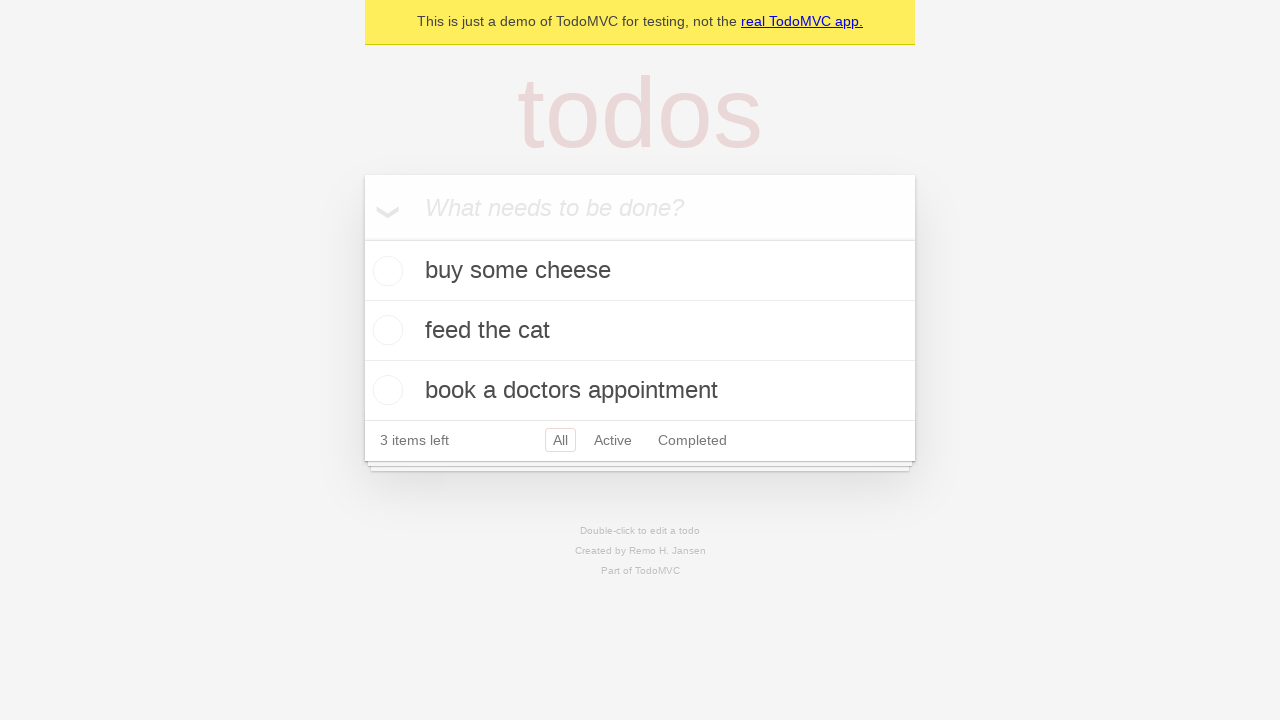

Double-clicked second todo item to enter edit mode at (640, 331) on internal:testid=[data-testid="todo-item"s] >> nth=1
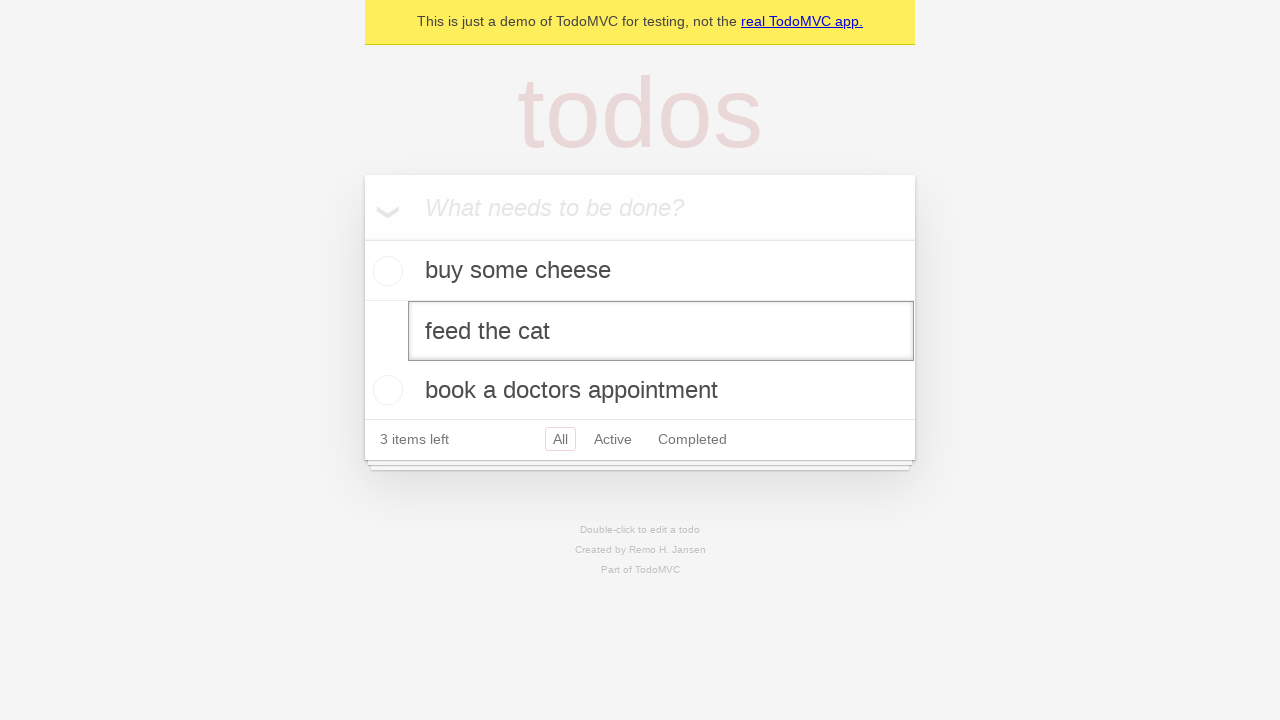

Edit input field became visible for second todo item
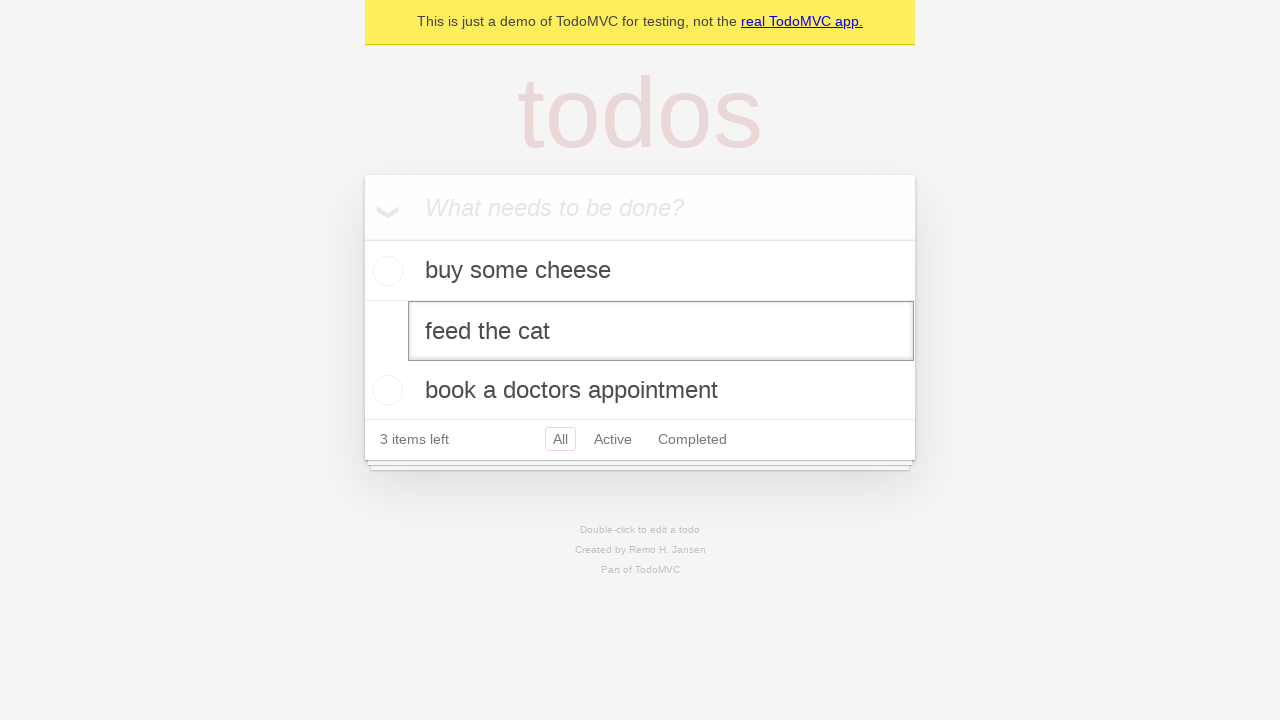

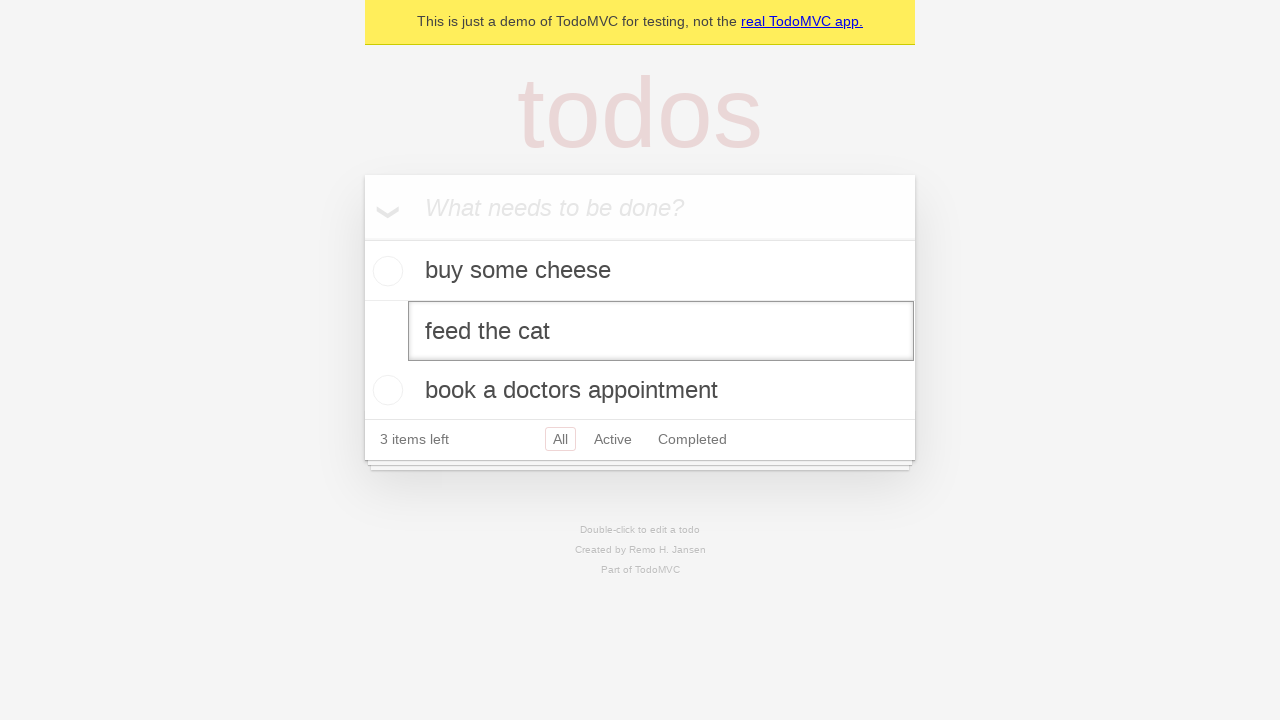